Navigates to Webmotors car listing page for Volkswagen Up and maximizes the browser window

Starting URL: https://www.webmotors.com.br/carros/estoque/volkswagen/up?estadocidade=estoque&marca1=VOLKSWAGEN&modelo1=UP&idcmpint=t1:c17:m07:webmotors:modelo::volkswagen%20up&autocomplete=Volkswagen%20Up

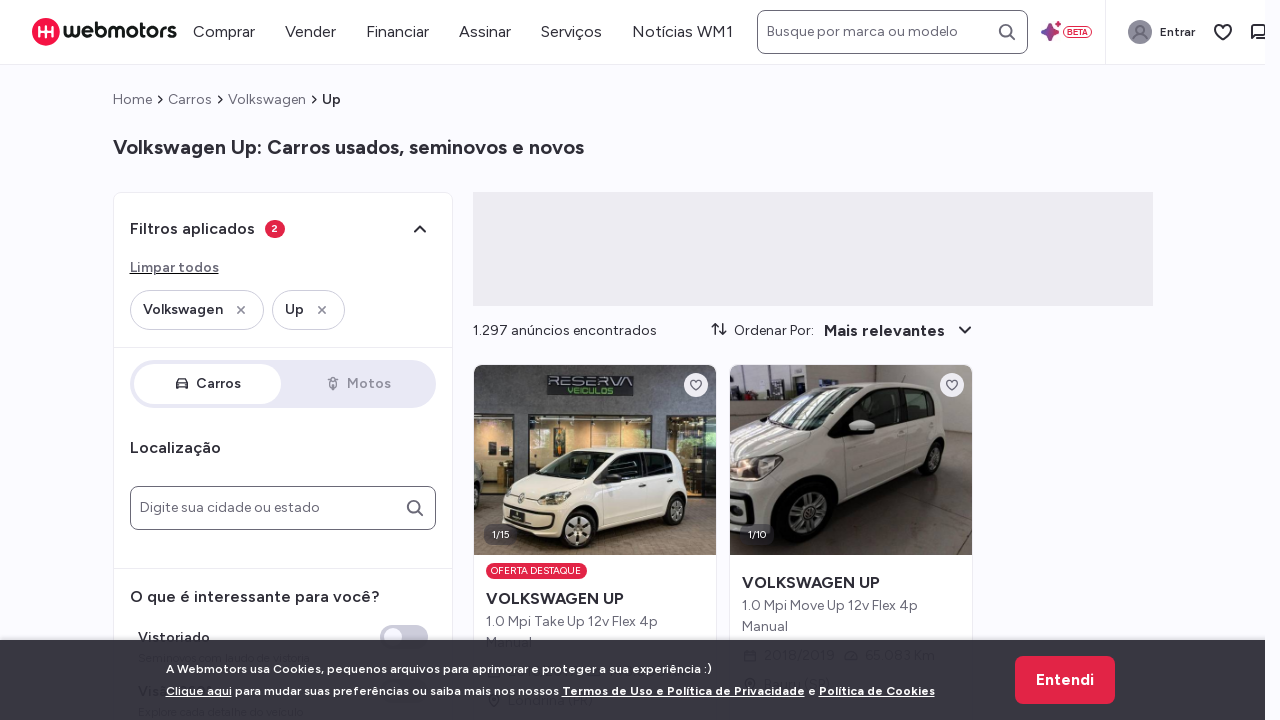

Maximized browser window to 1920x1080
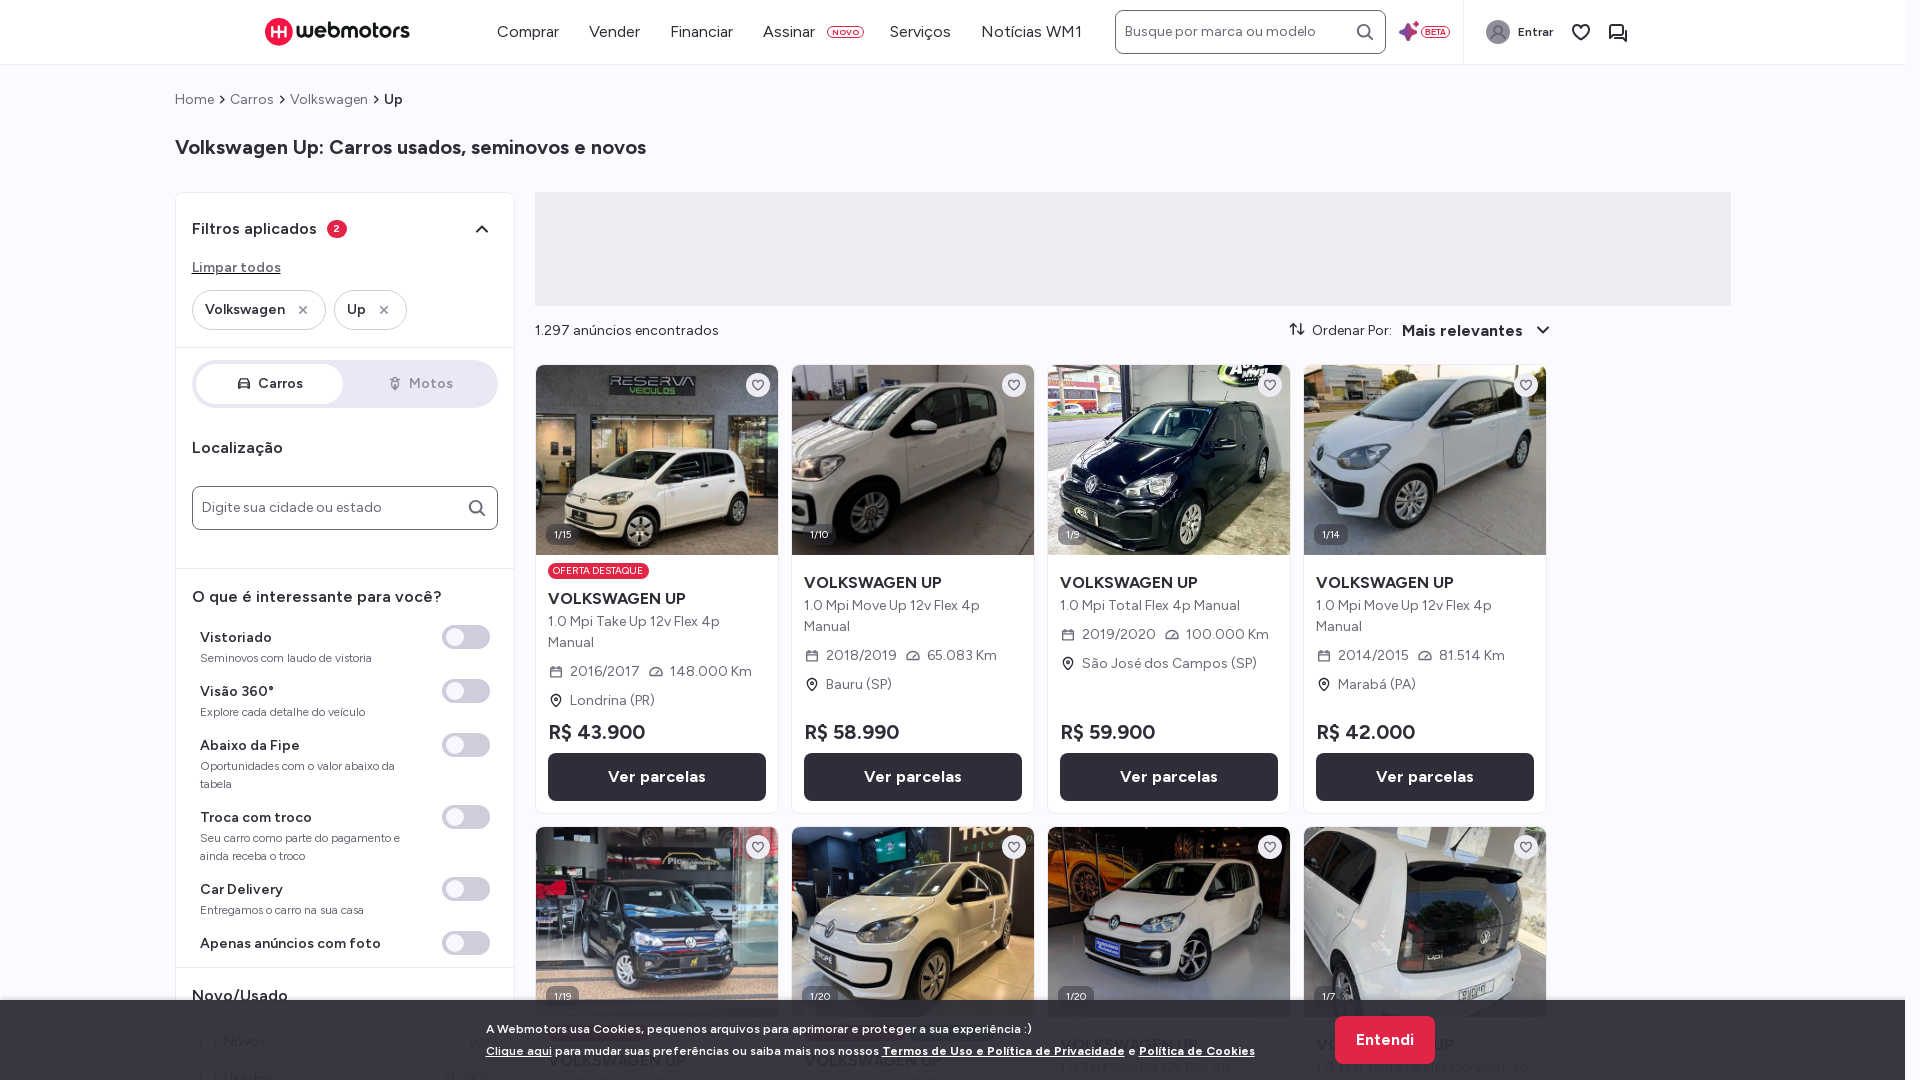

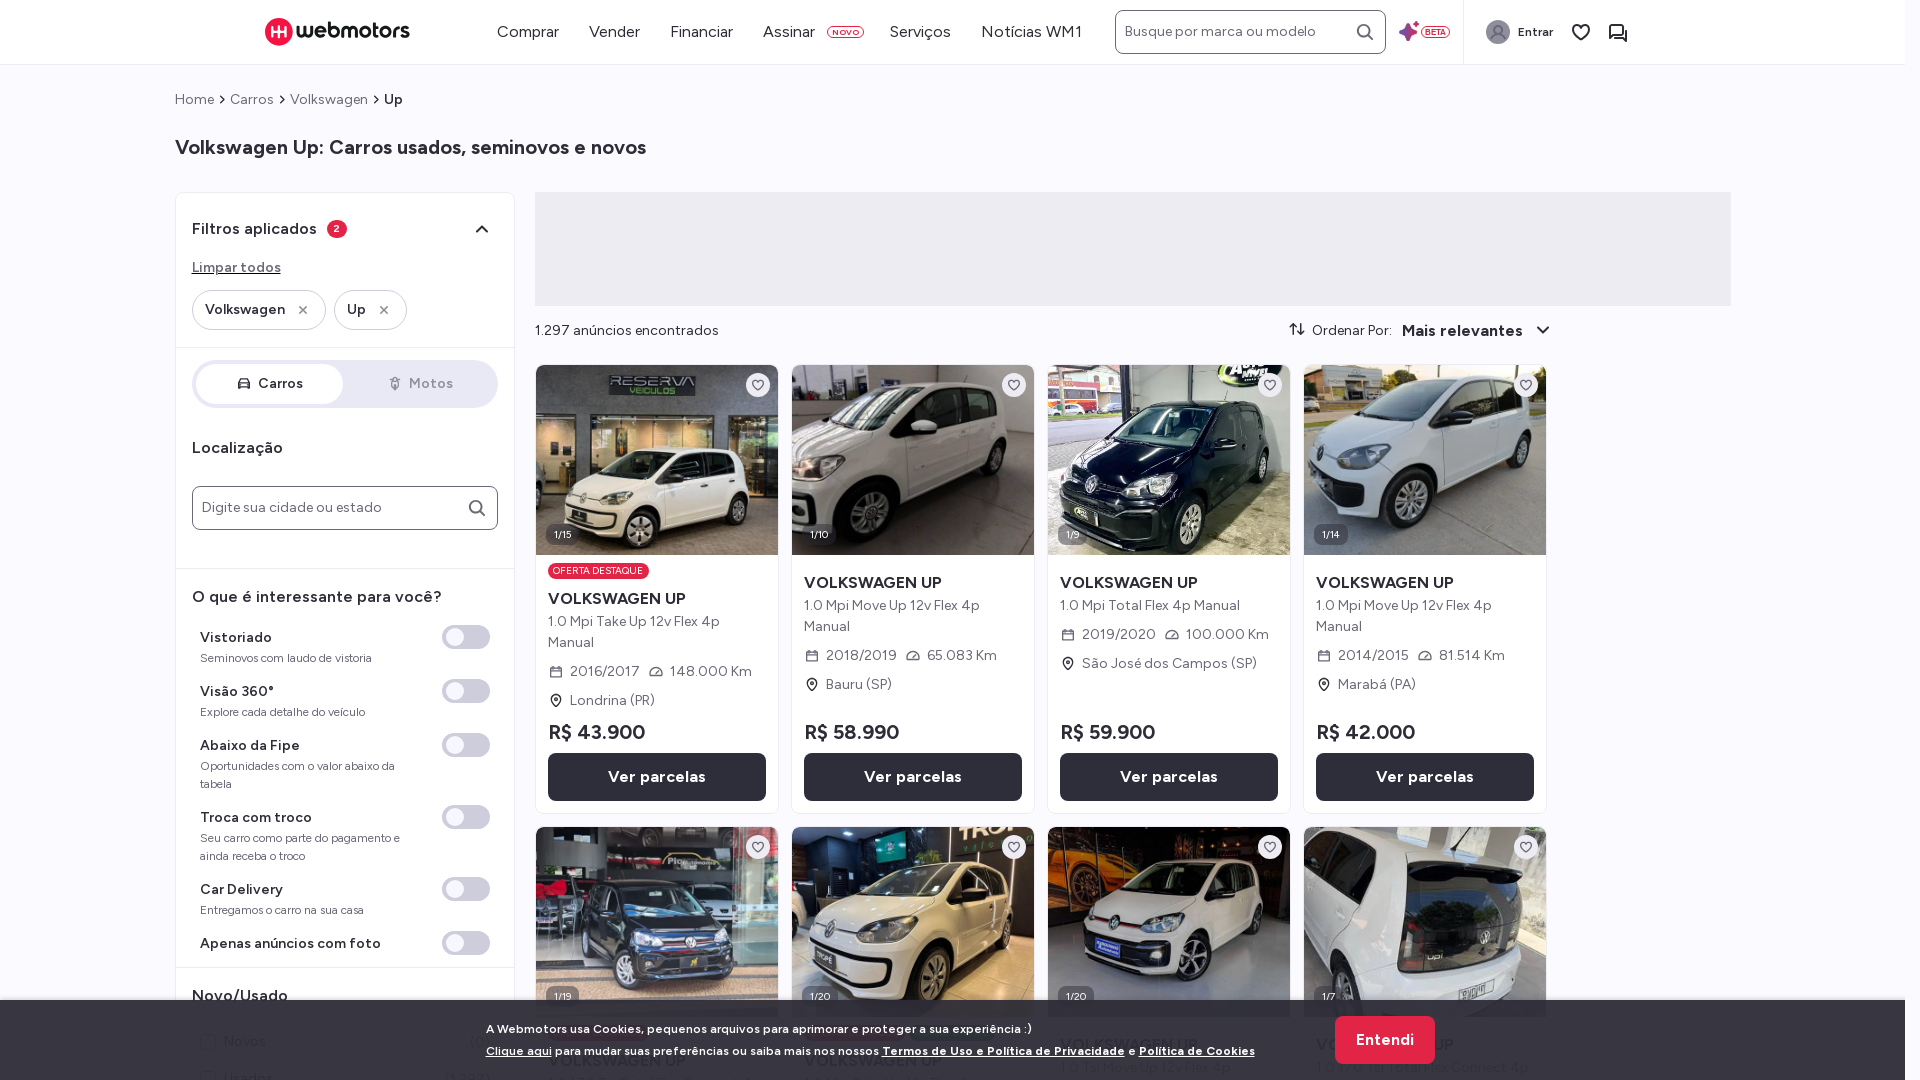